Selects the radio button with label "Yes" and verifies it becomes selected.

Starting URL: https://demoqa.com/radio-button

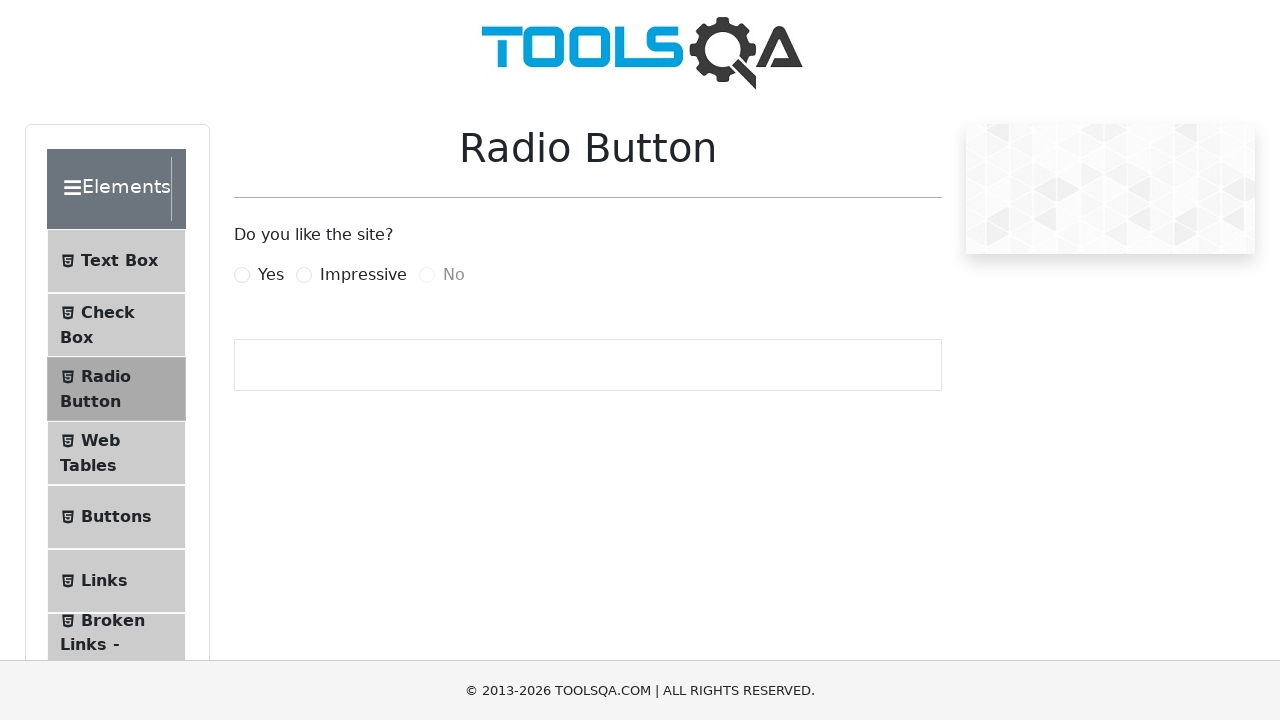

Scrolled page down 600px to make radio buttons visible
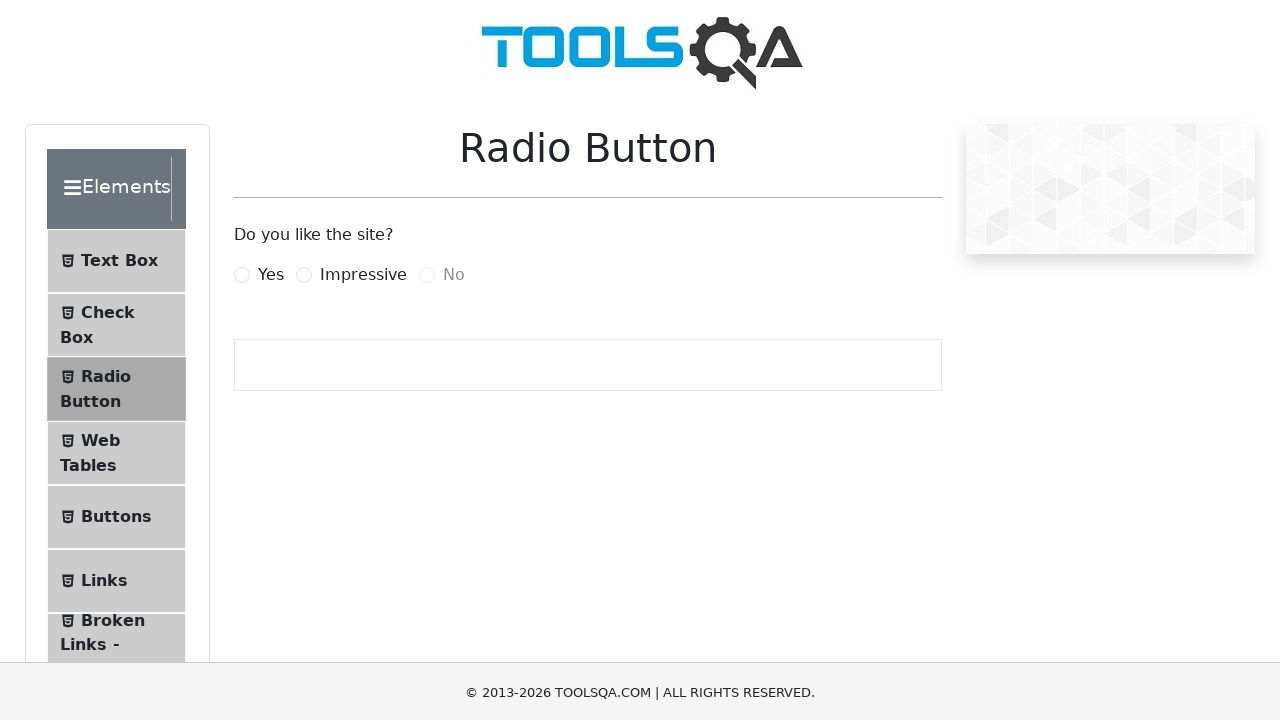

Clicked the 'Yes' radio button at (271, 275) on xpath=//label[text()='Yes']
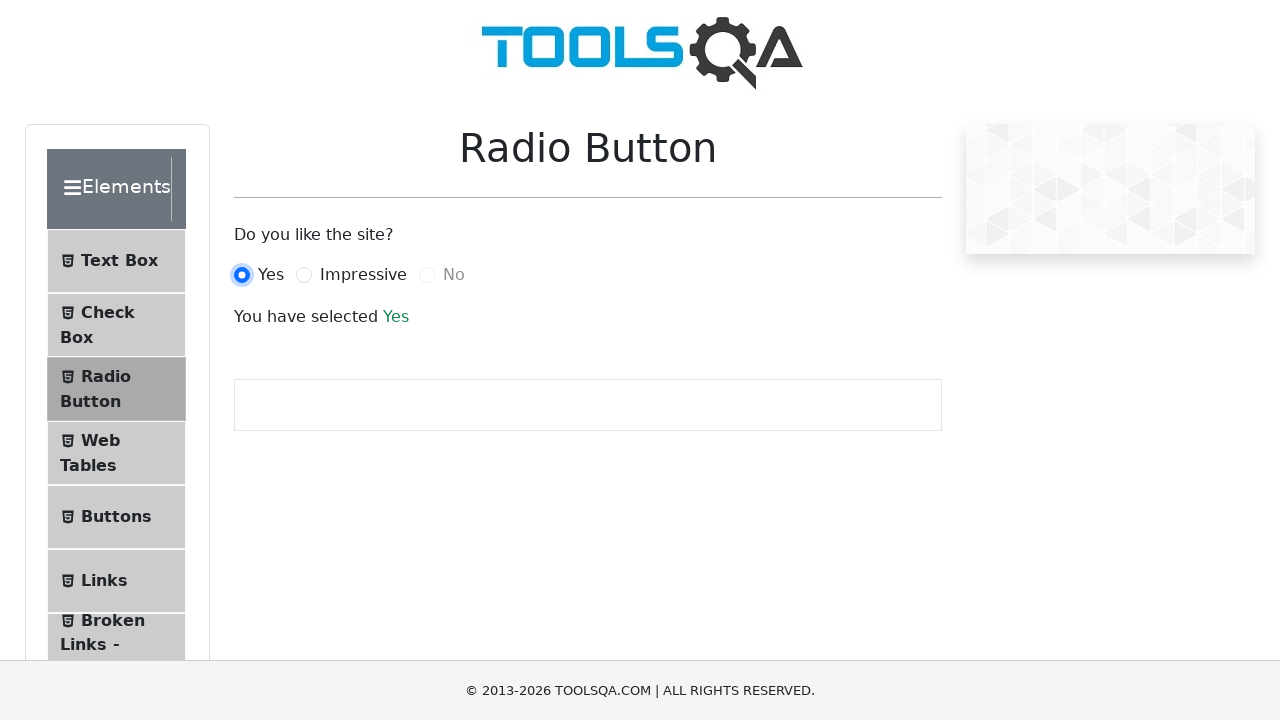

Verified radio button selection with success confirmation text
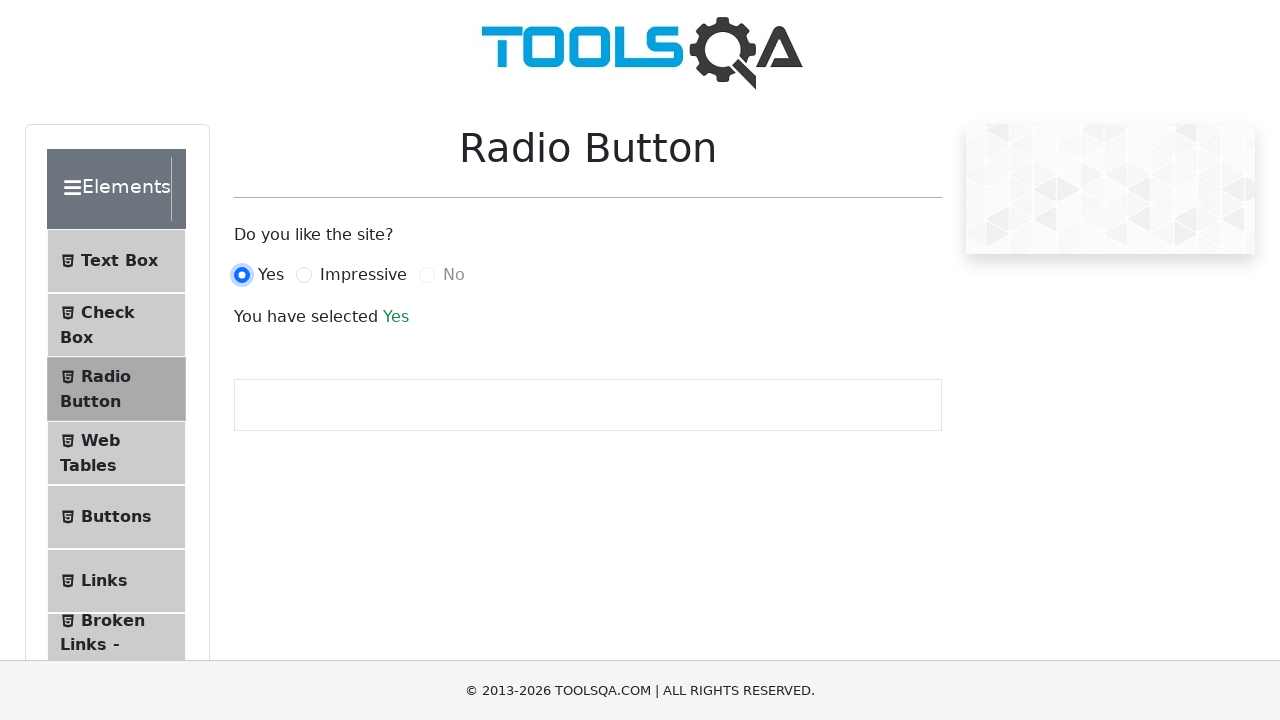

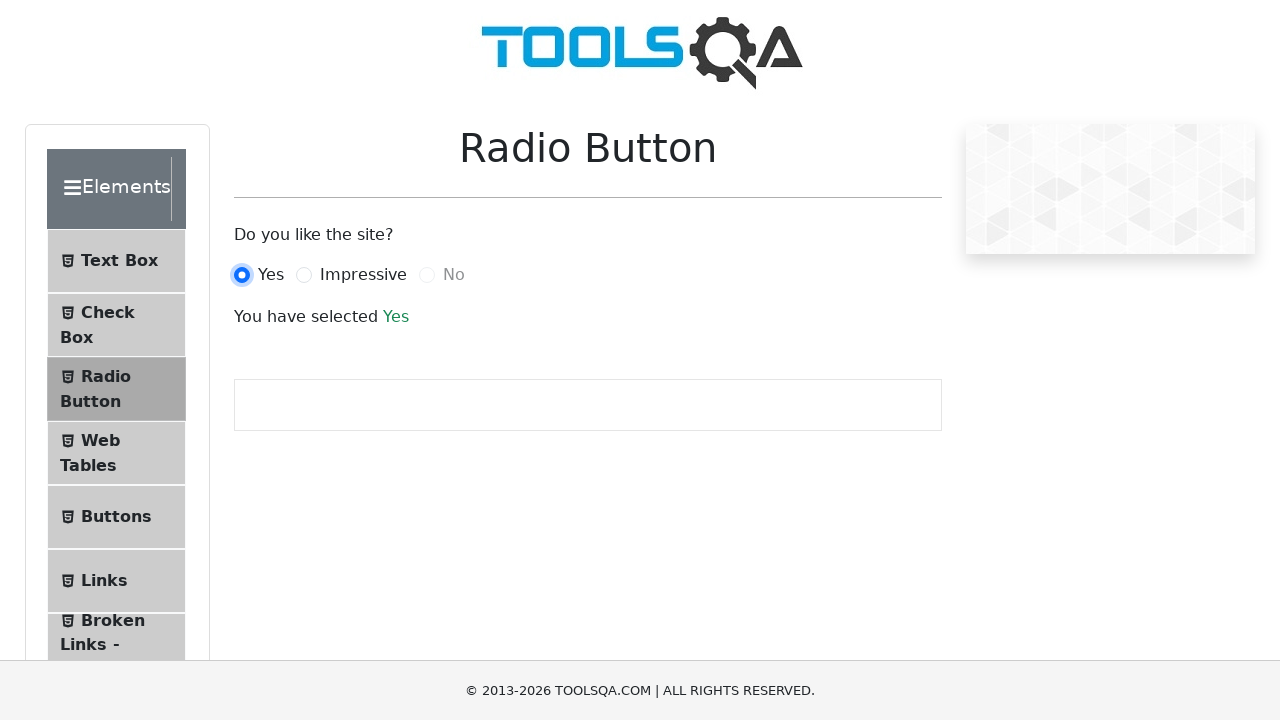